Navigates to SpiceJet airline website and waits for the page to load

Starting URL: https://www.spicejet.com/

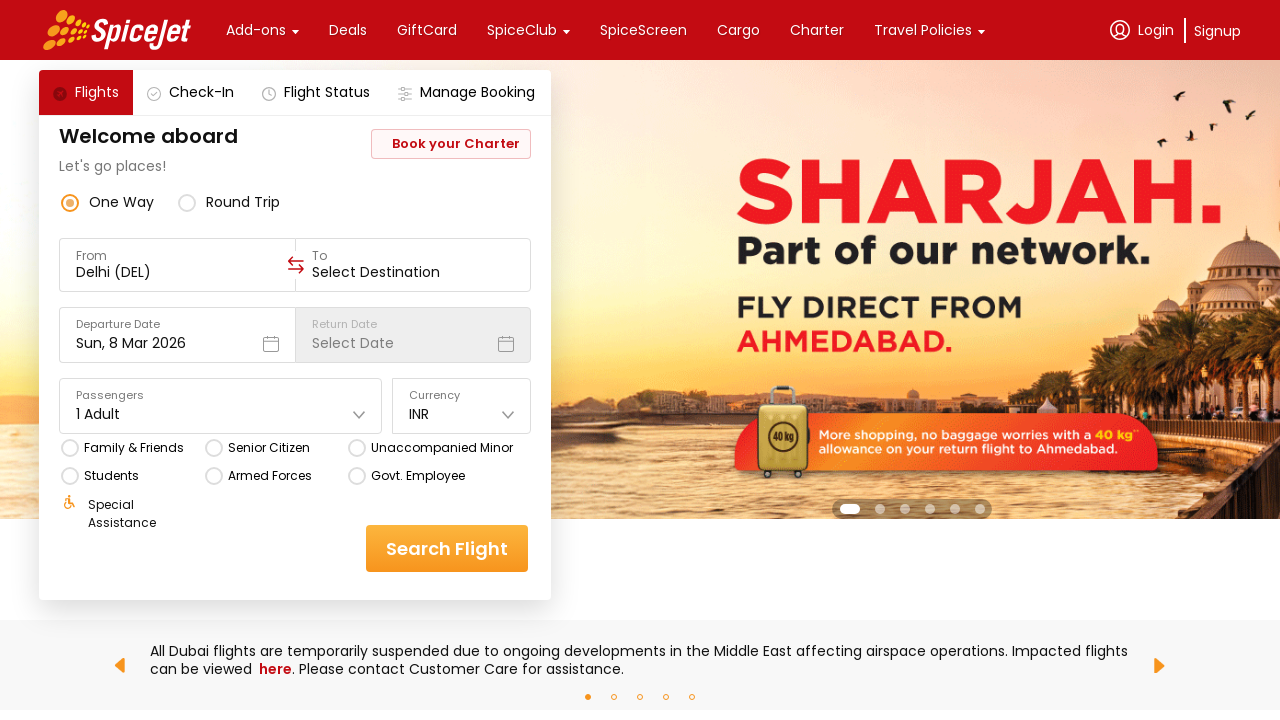

Navigated to SpiceJet airline website
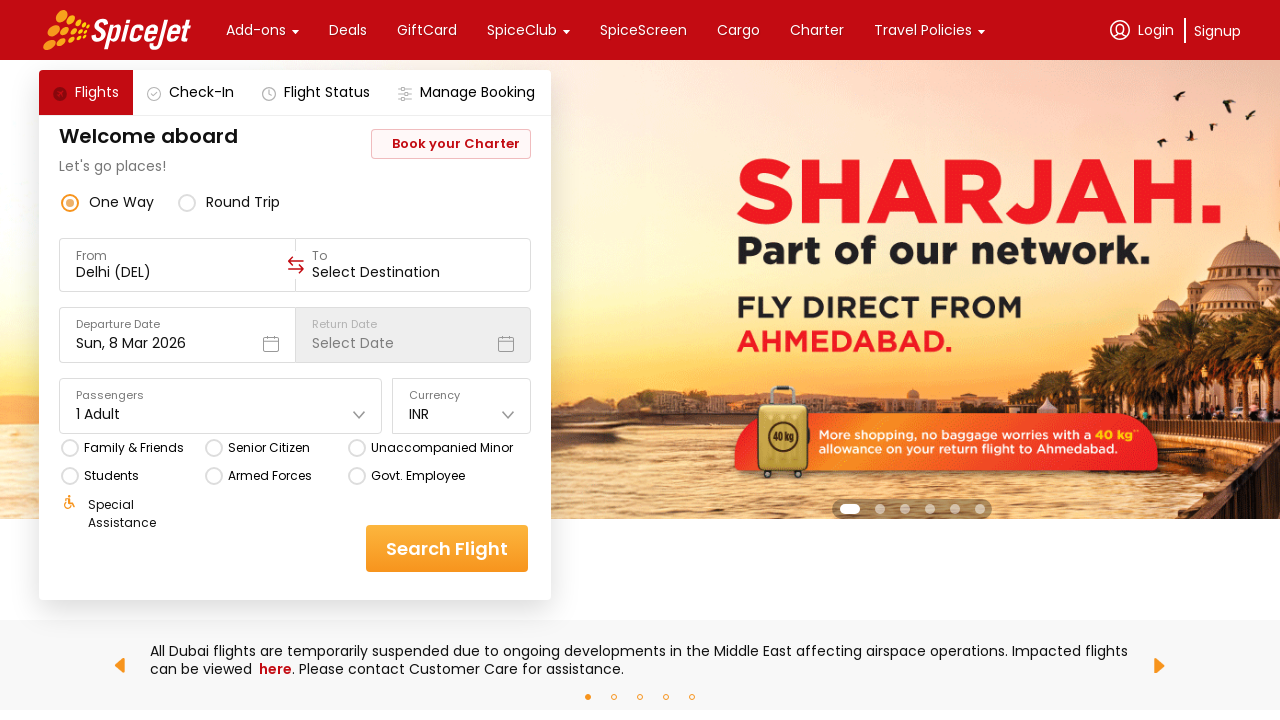

Page fully loaded and network idle
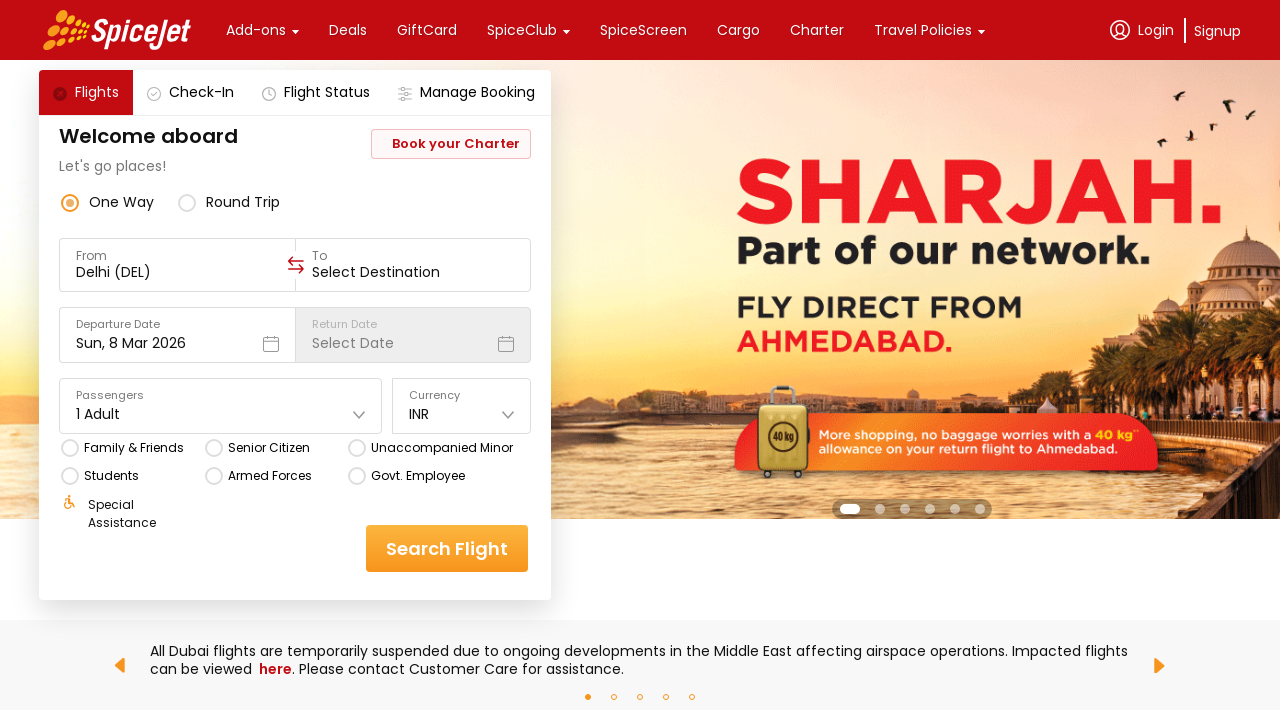

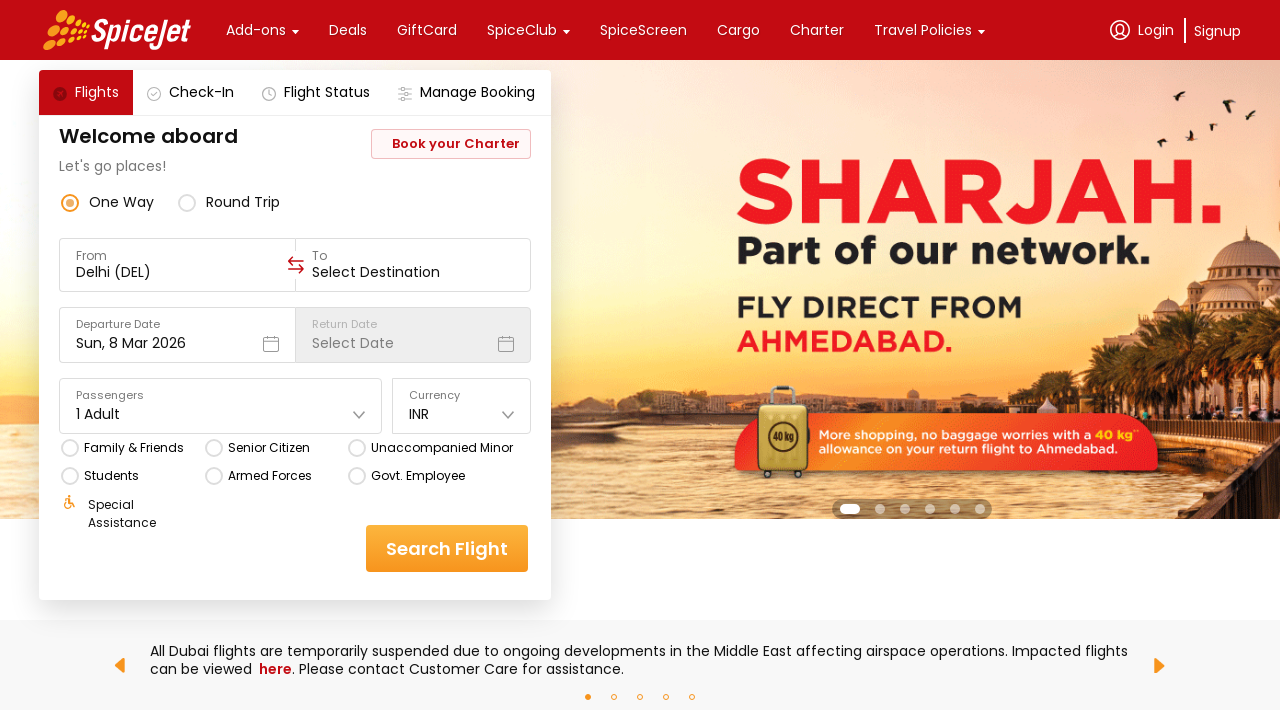